Tests YouTube search functionality by entering a search query and verifying the URL changes to show search results

Starting URL: https://www.youtube.com/

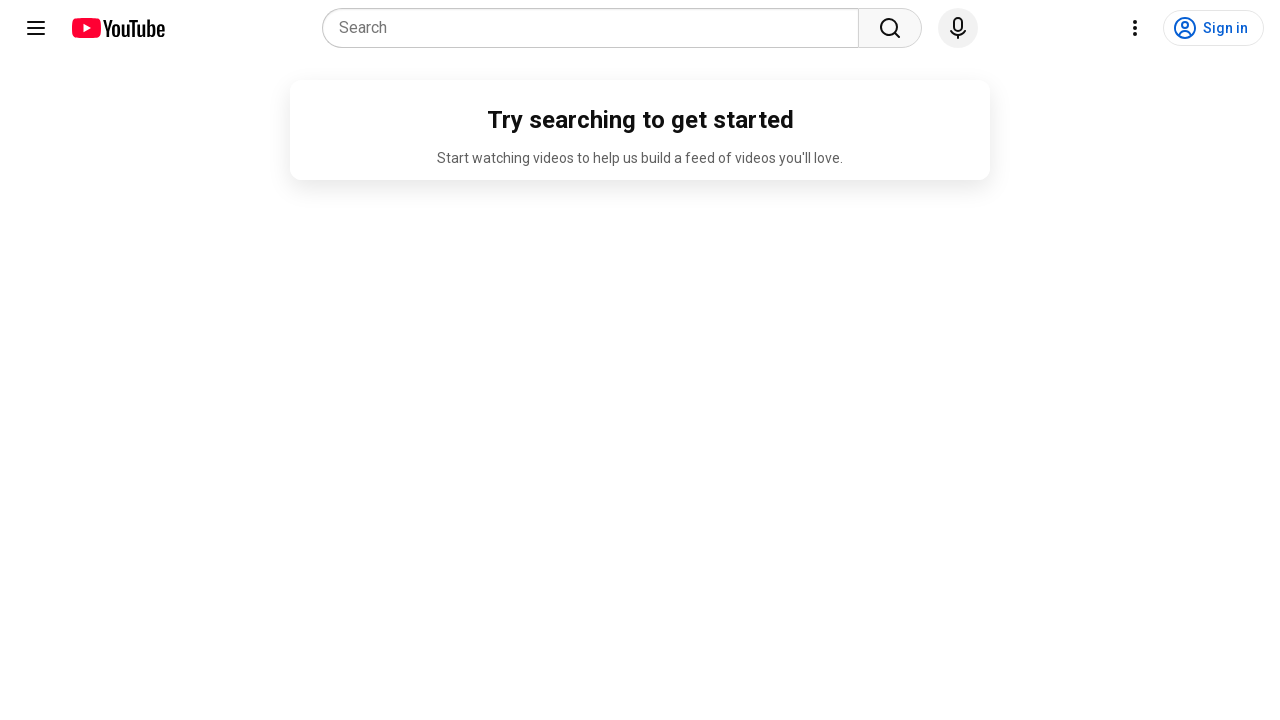

Found and filled YouTube search box with 'Playwright Automation Using TypeScript' on internal:attr=[placeholder="Search"s] >> nth=0
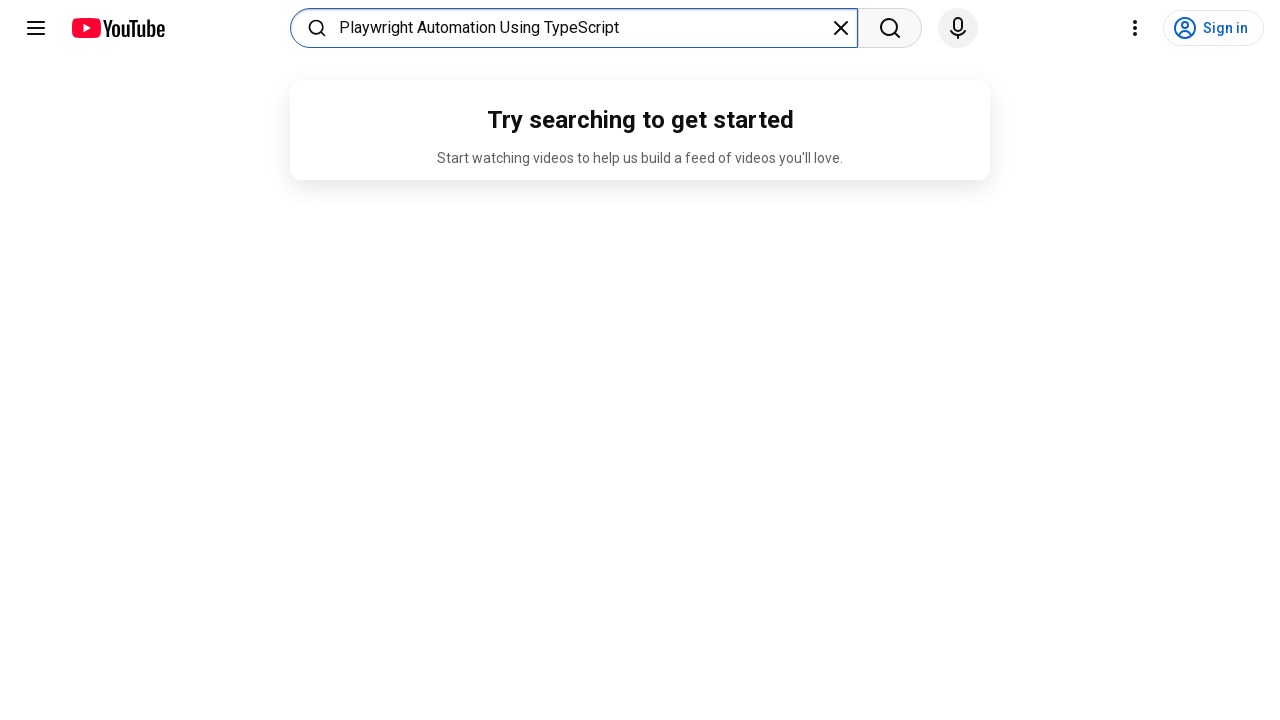

Pressed Enter to submit search query on internal:attr=[placeholder="Search"s] >> nth=0
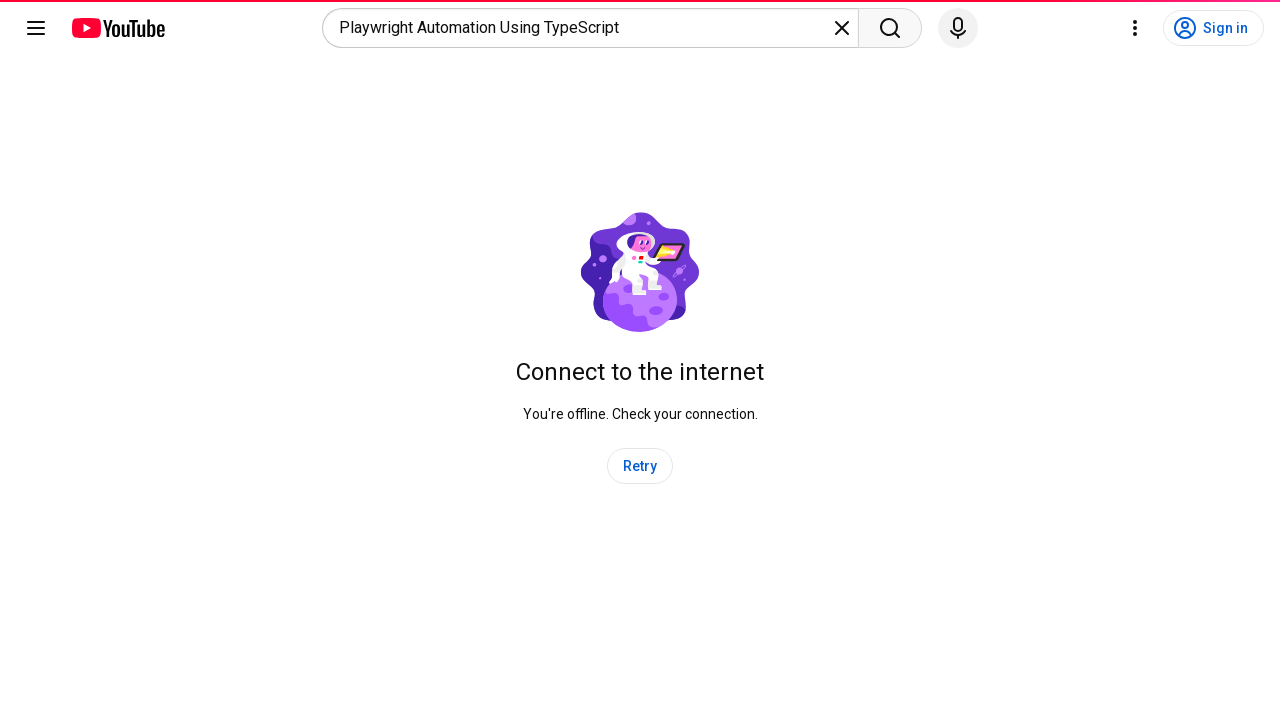

Verified URL changed to YouTube search results page
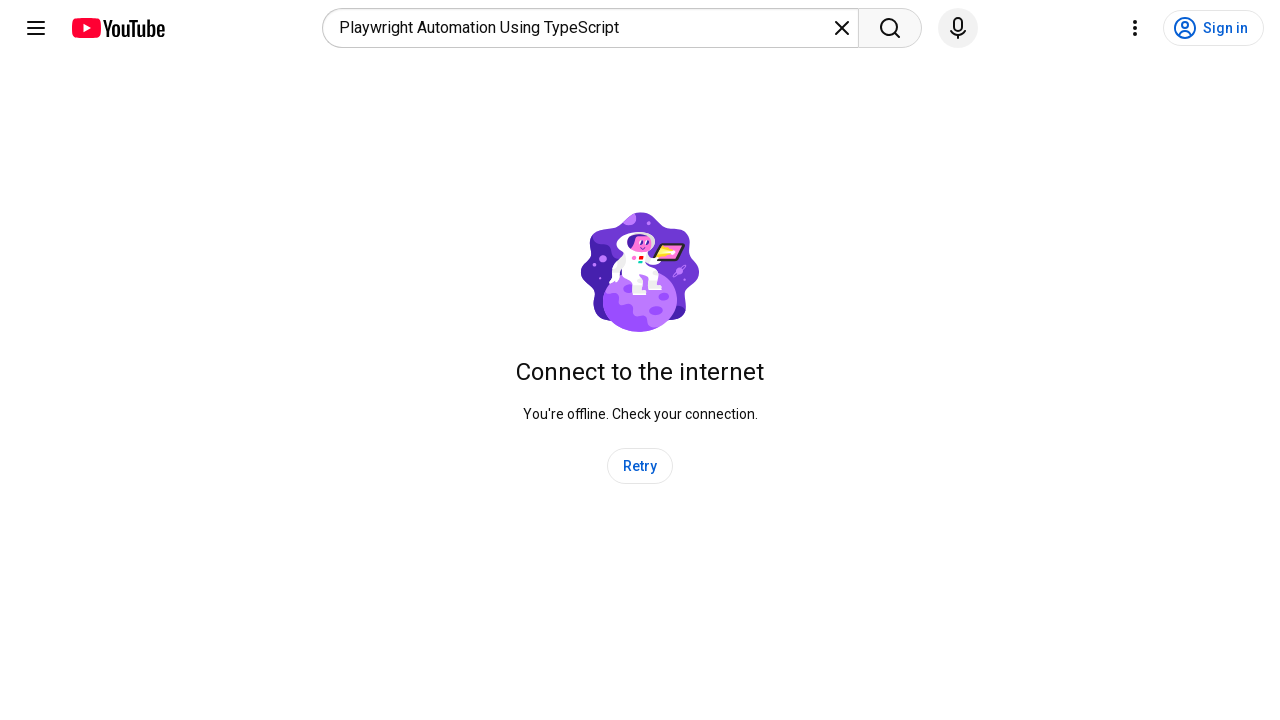

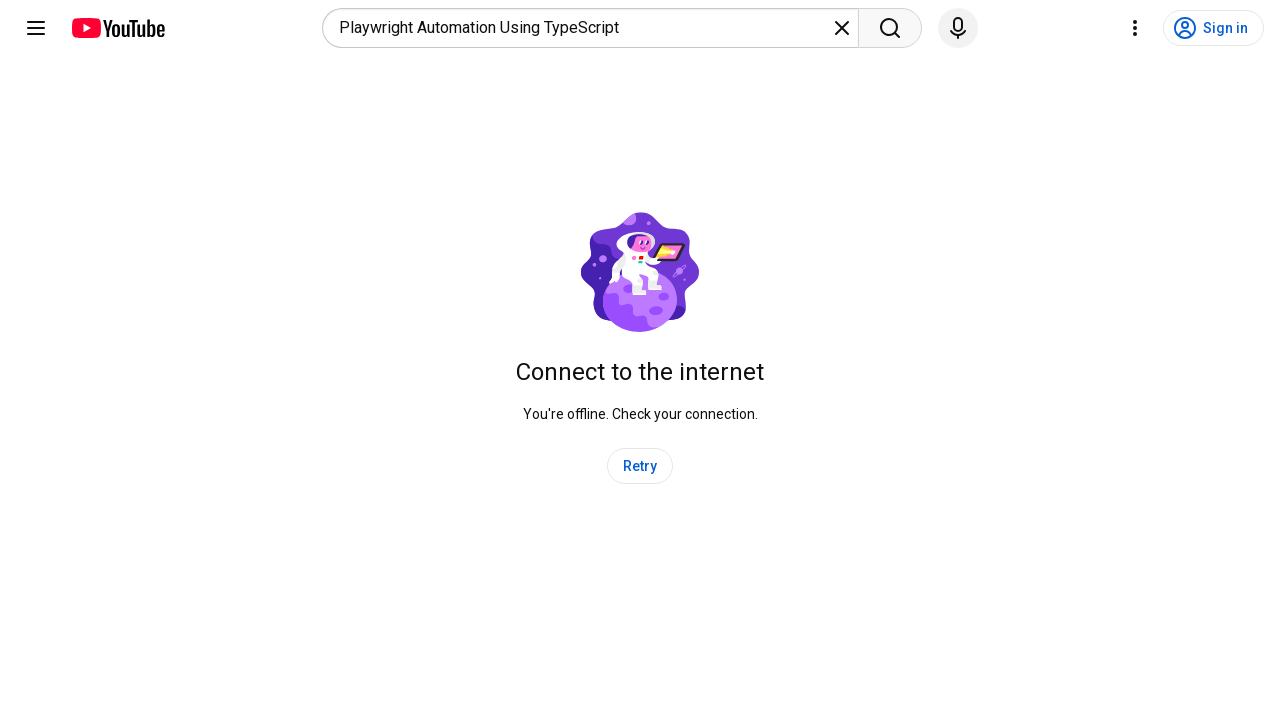